Tests autocomplete functionality by typing "uni" in a search box, selecting "United Kingdom" from suggestions, clicking submit, and verifying the result contains the selected country

Starting URL: https://testcenter.techproeducation.com/index.php?page=autocomplete

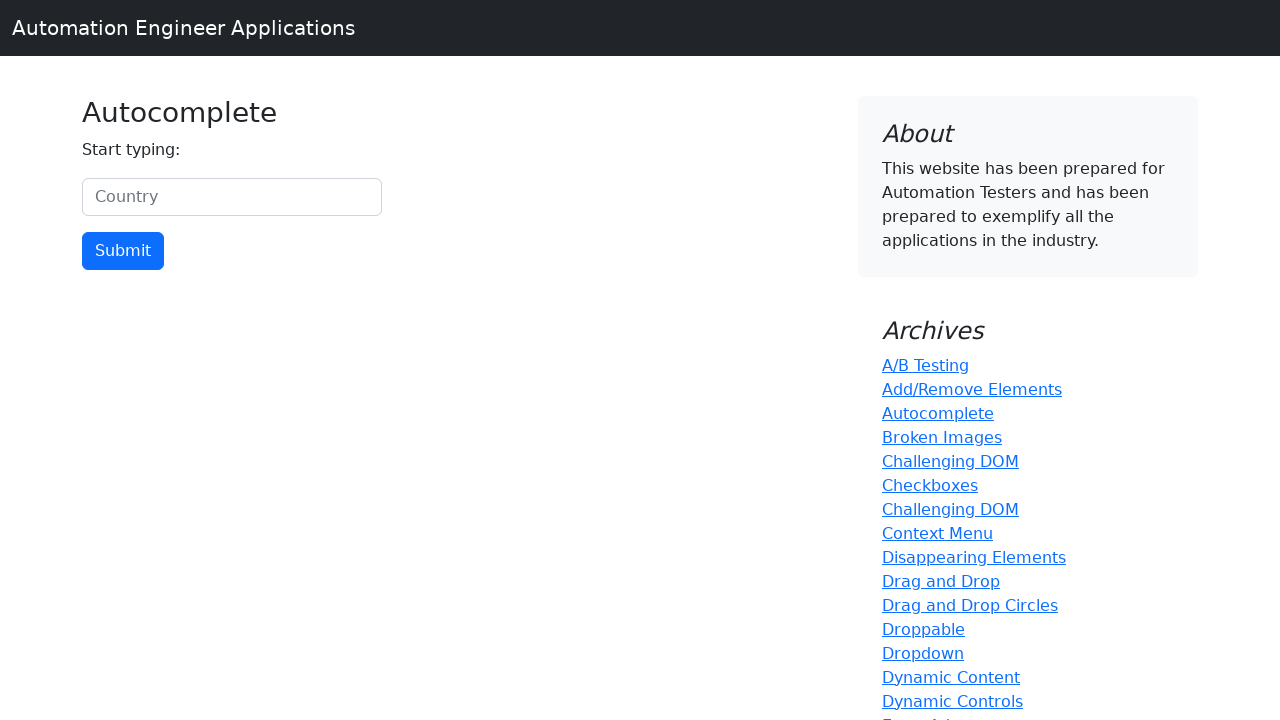

Typed 'uni' in the country search box on #myCountry
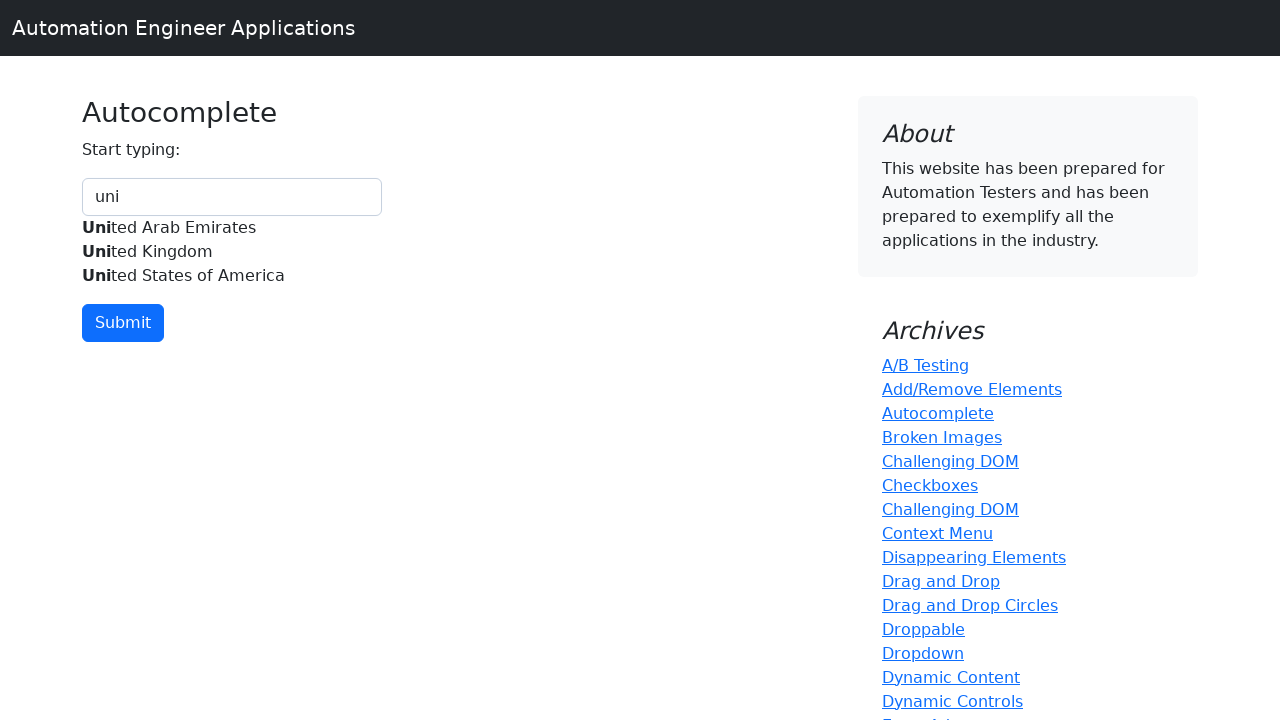

Autocomplete suggestions appeared with 'United Kingdom' option
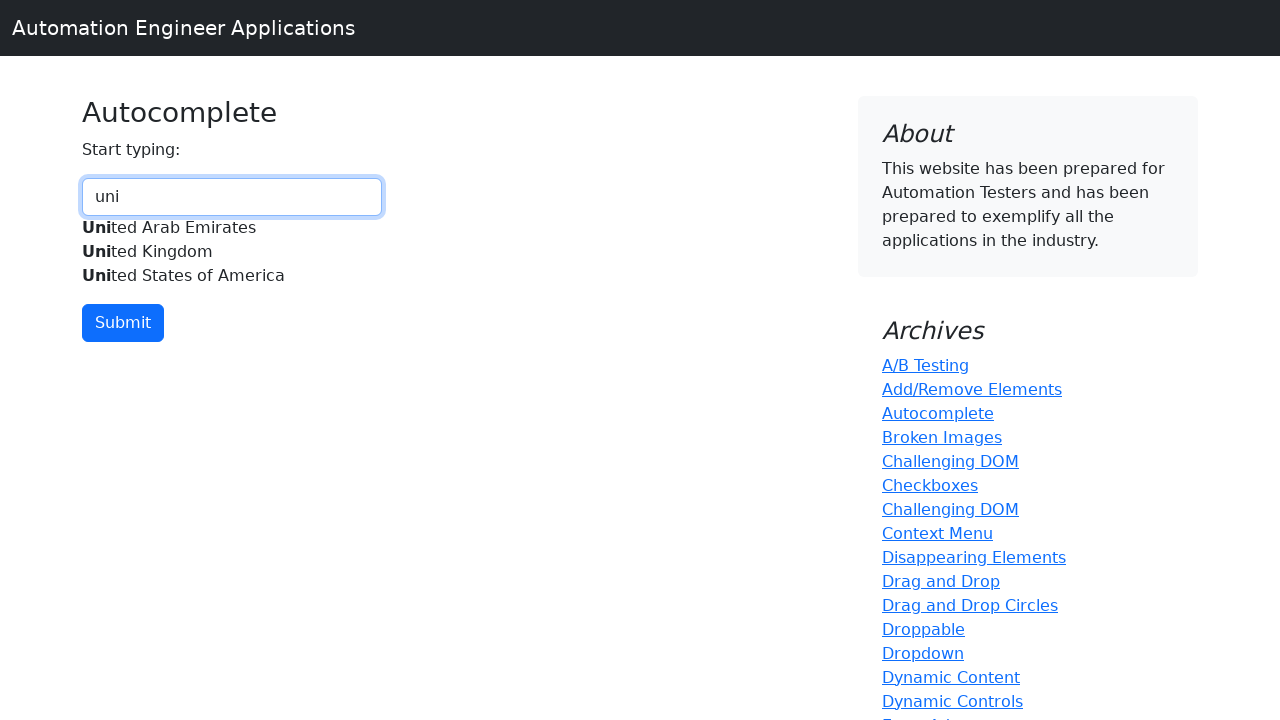

Selected 'United Kingdom' from autocomplete suggestions at (232, 252) on xpath=//div[@id='myCountryautocomplete-list']//*[.='United Kingdom']
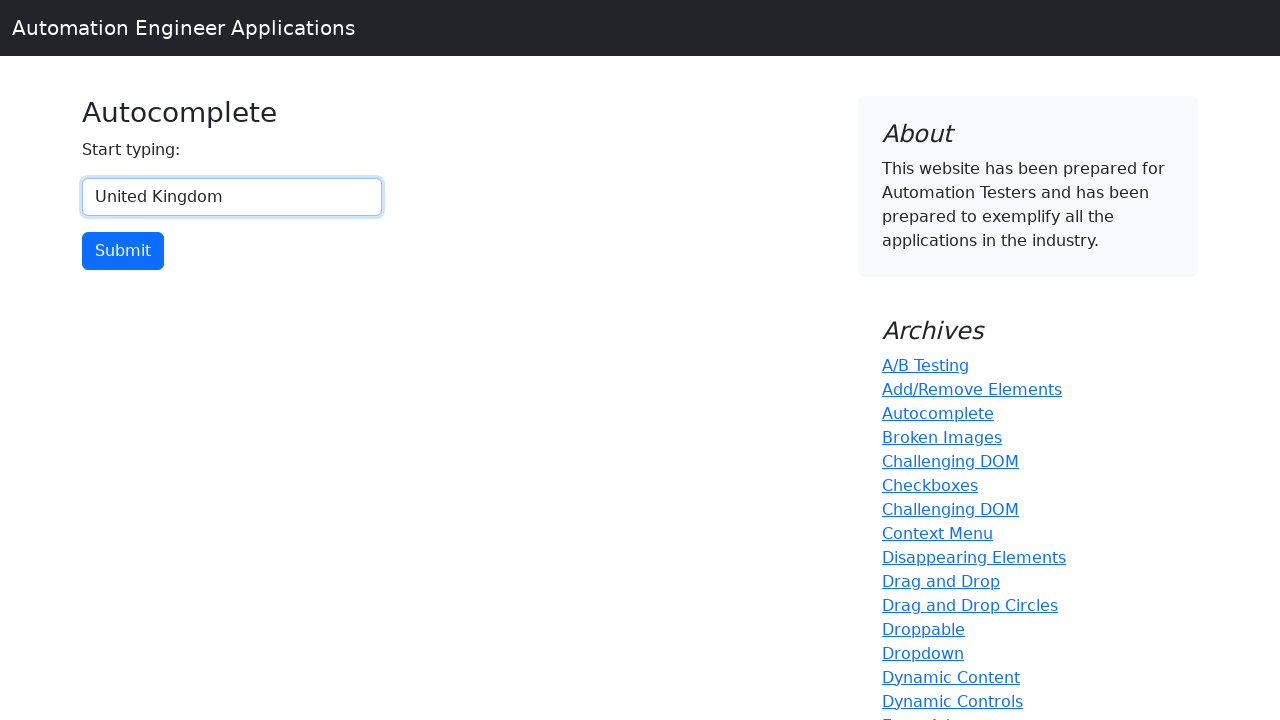

Clicked submit button at (123, 251) on input[type='button']
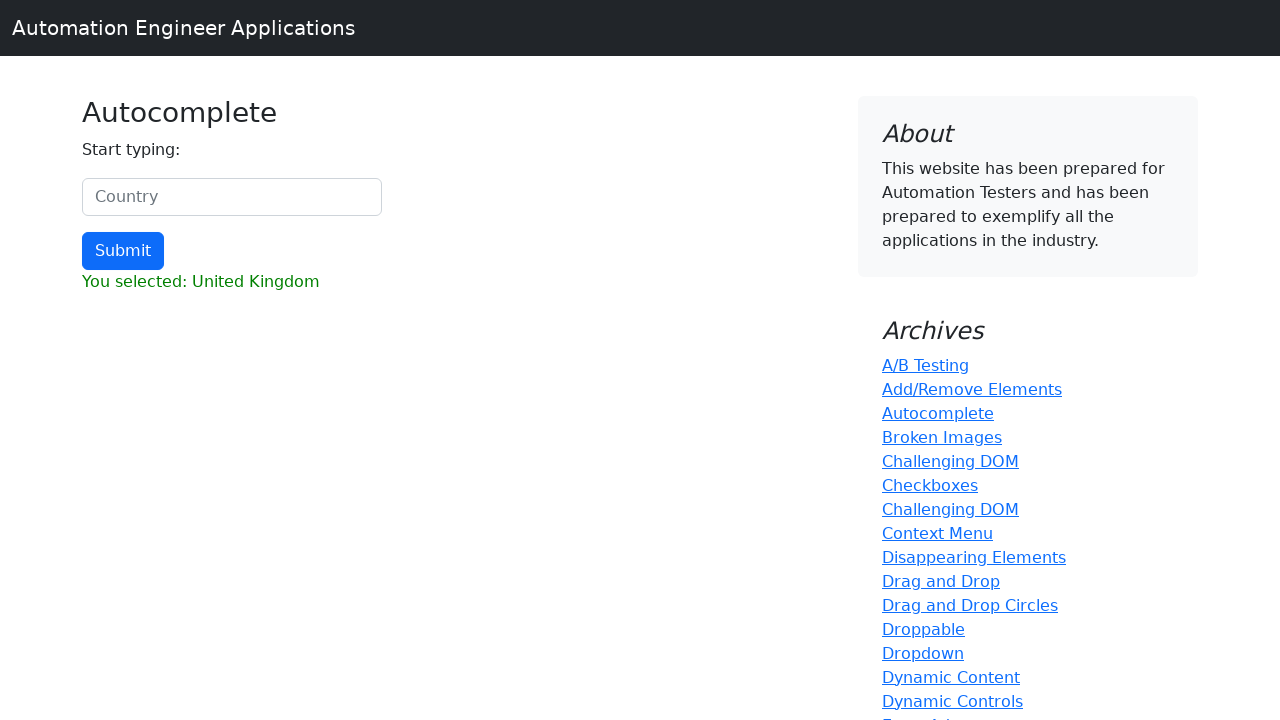

Result section loaded
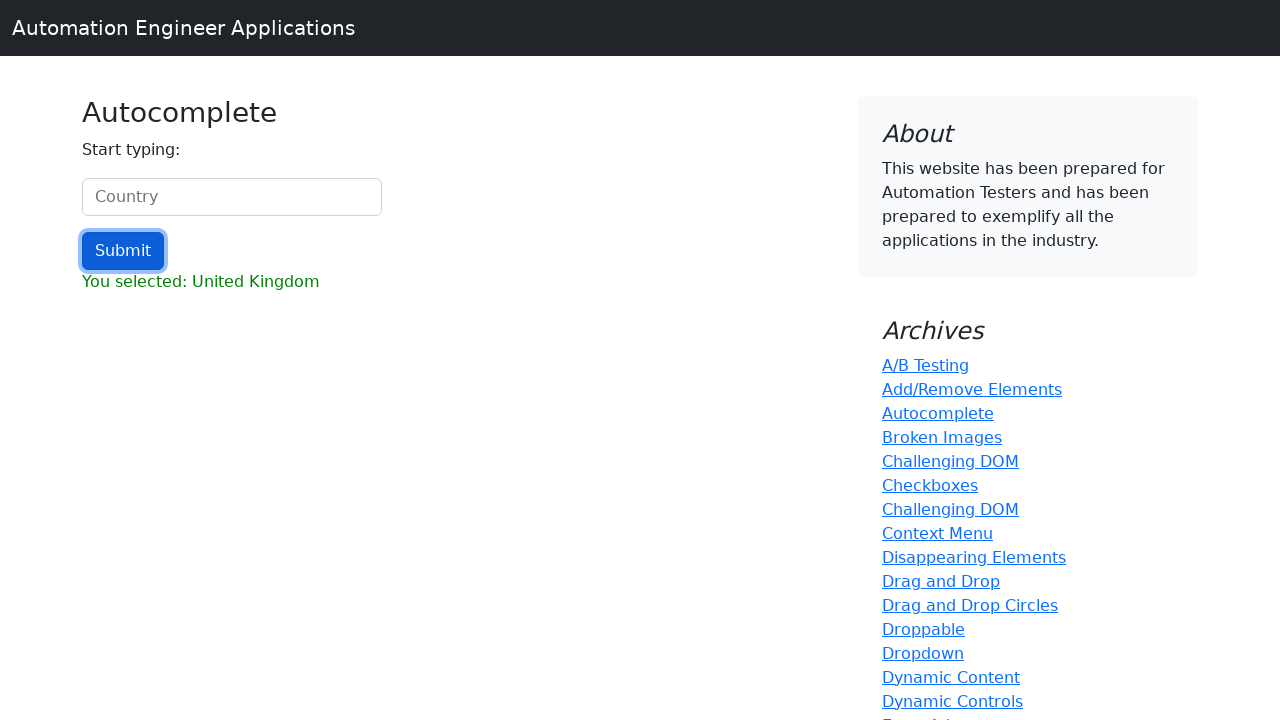

Retrieved result text content
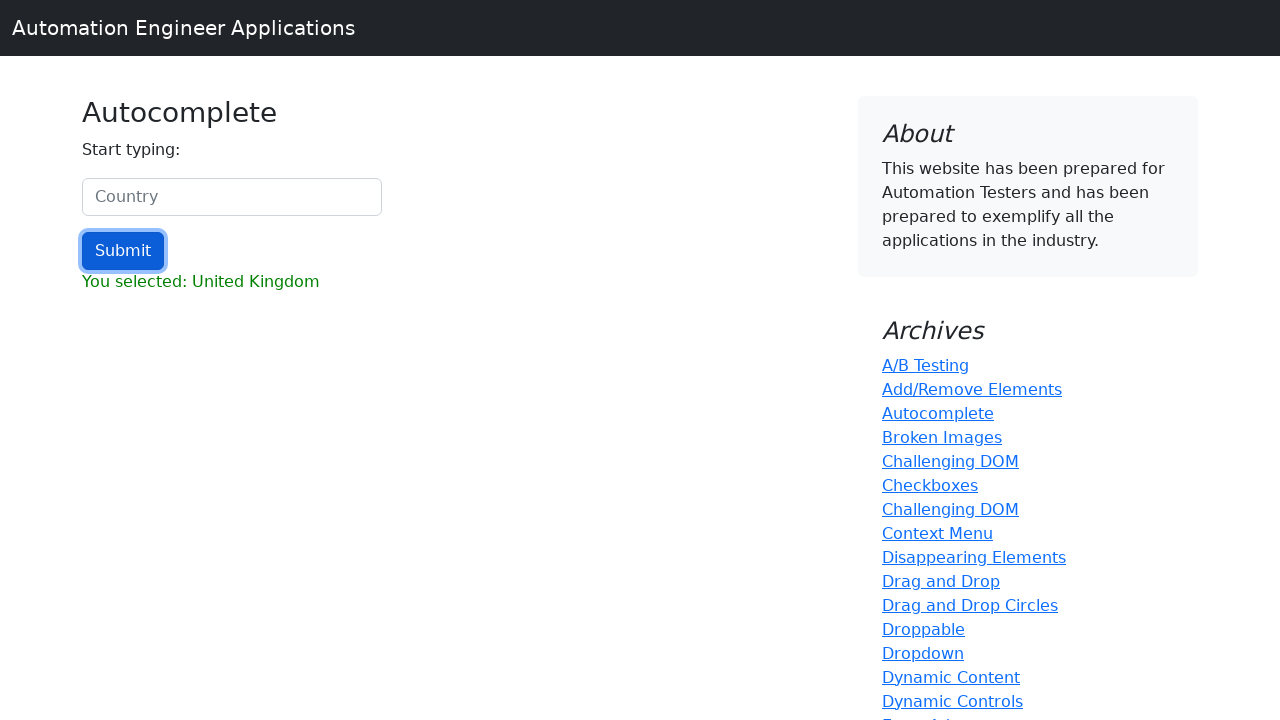

Verified that result contains 'United Kingdom'
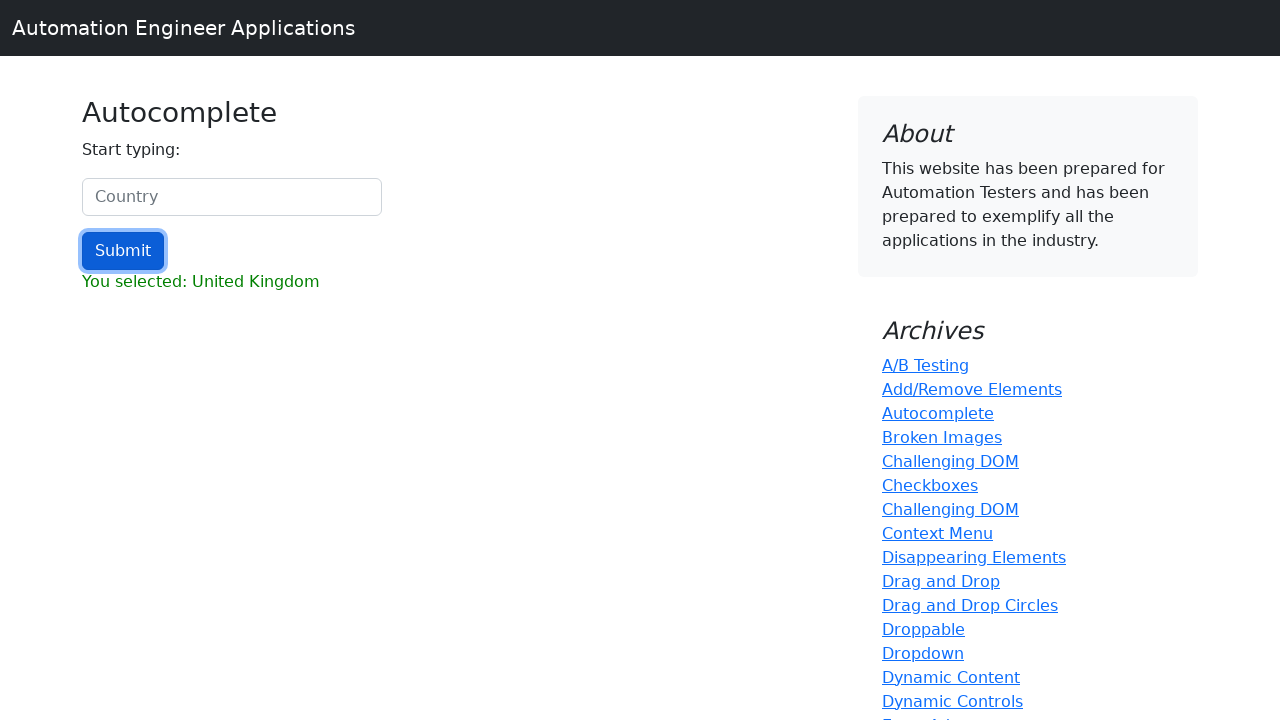

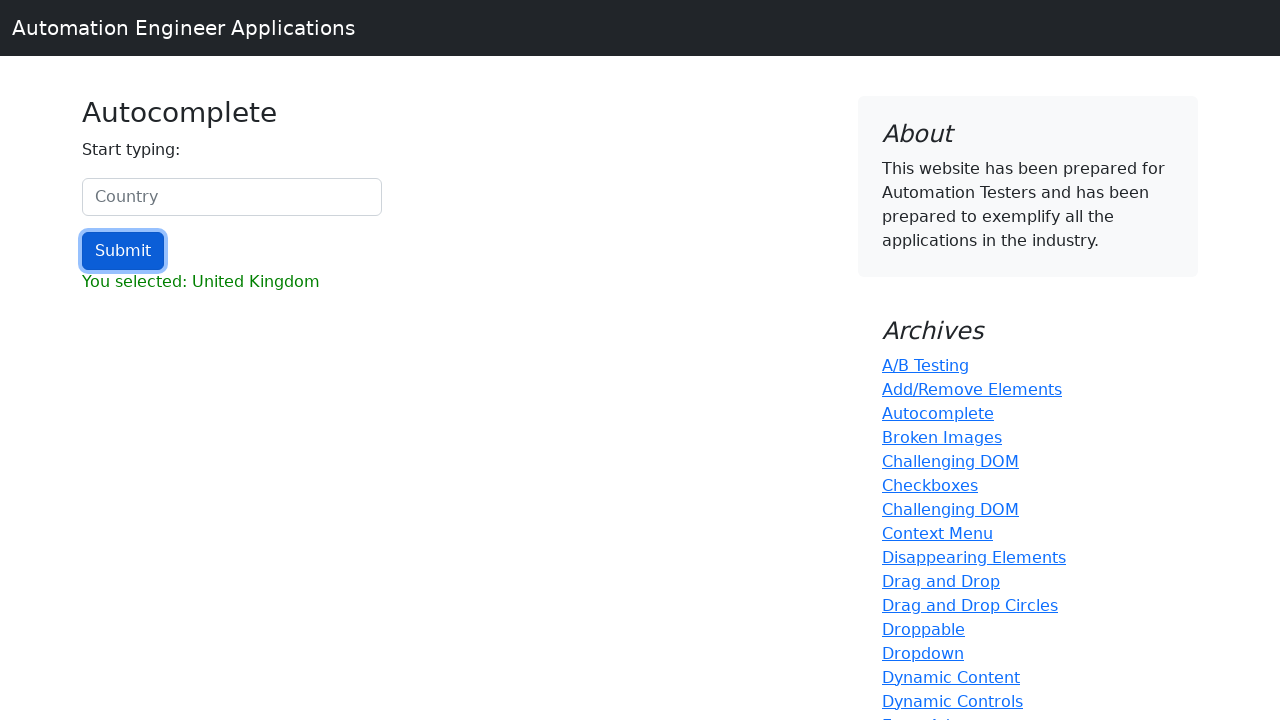